Navigates to NASDAQ website to verify page loads correctly

Starting URL: http://www.nasdaq.com/

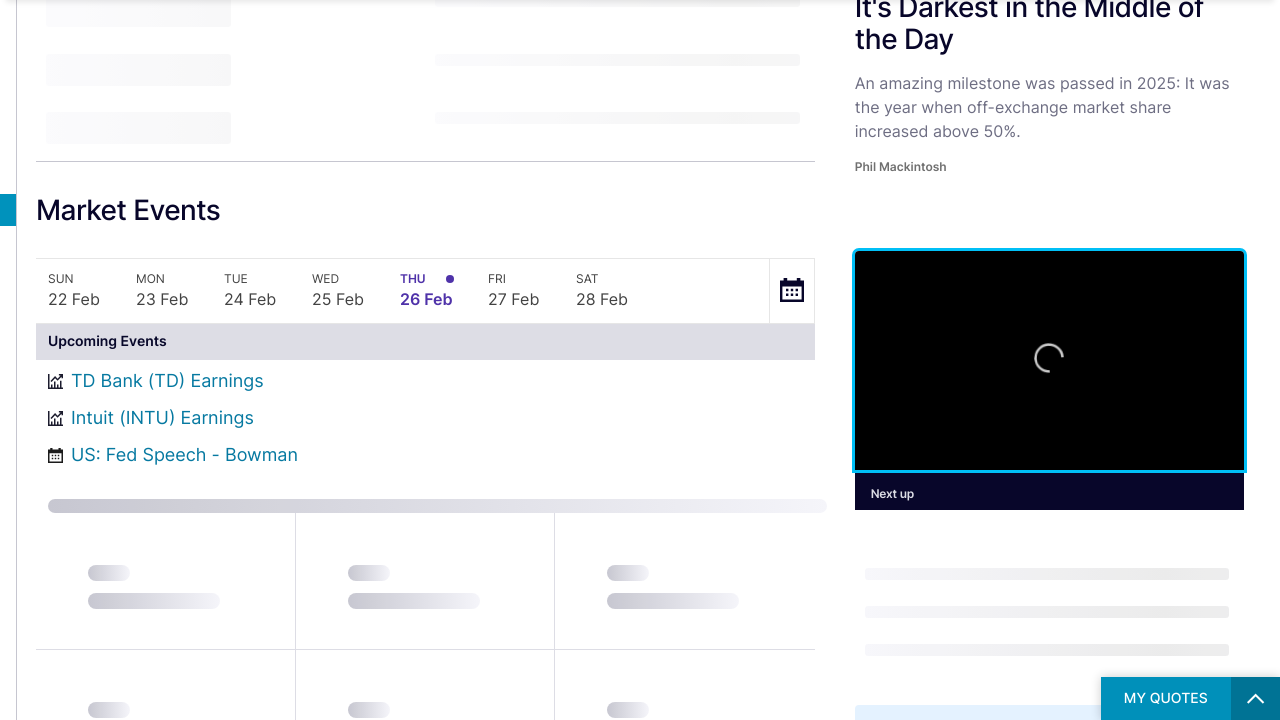

Waited for NASDAQ page to load with networkidle state
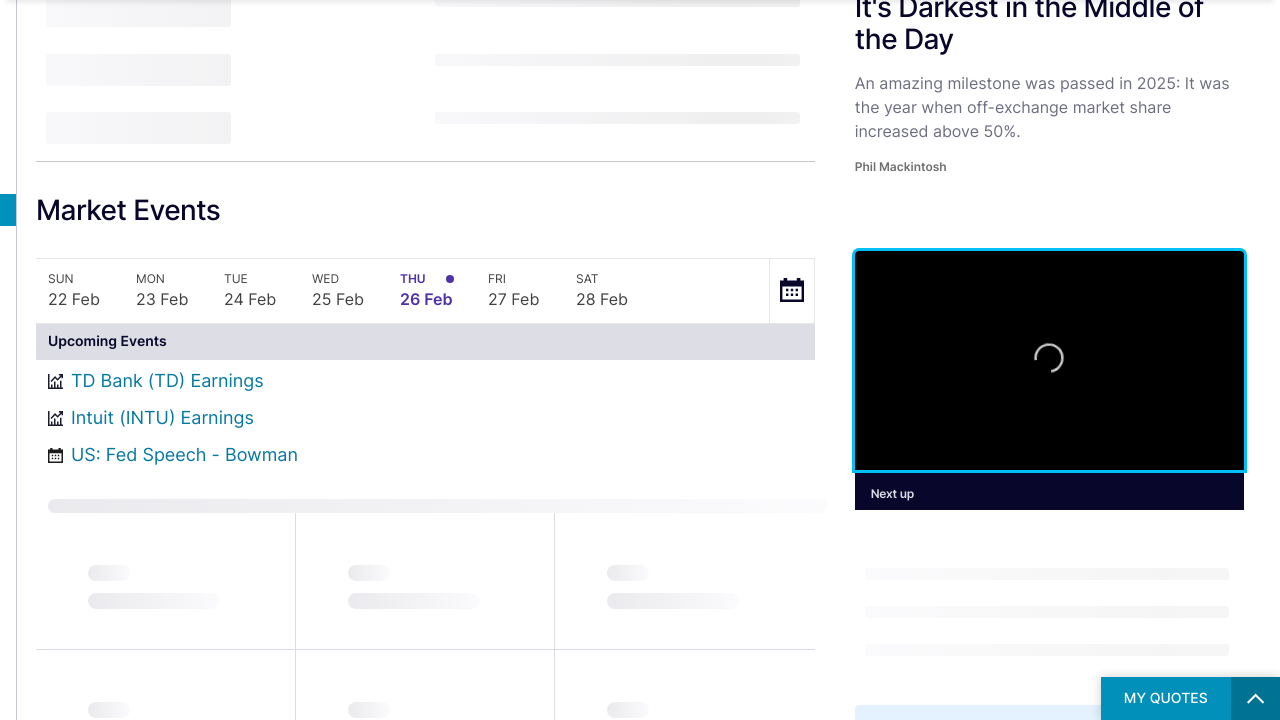

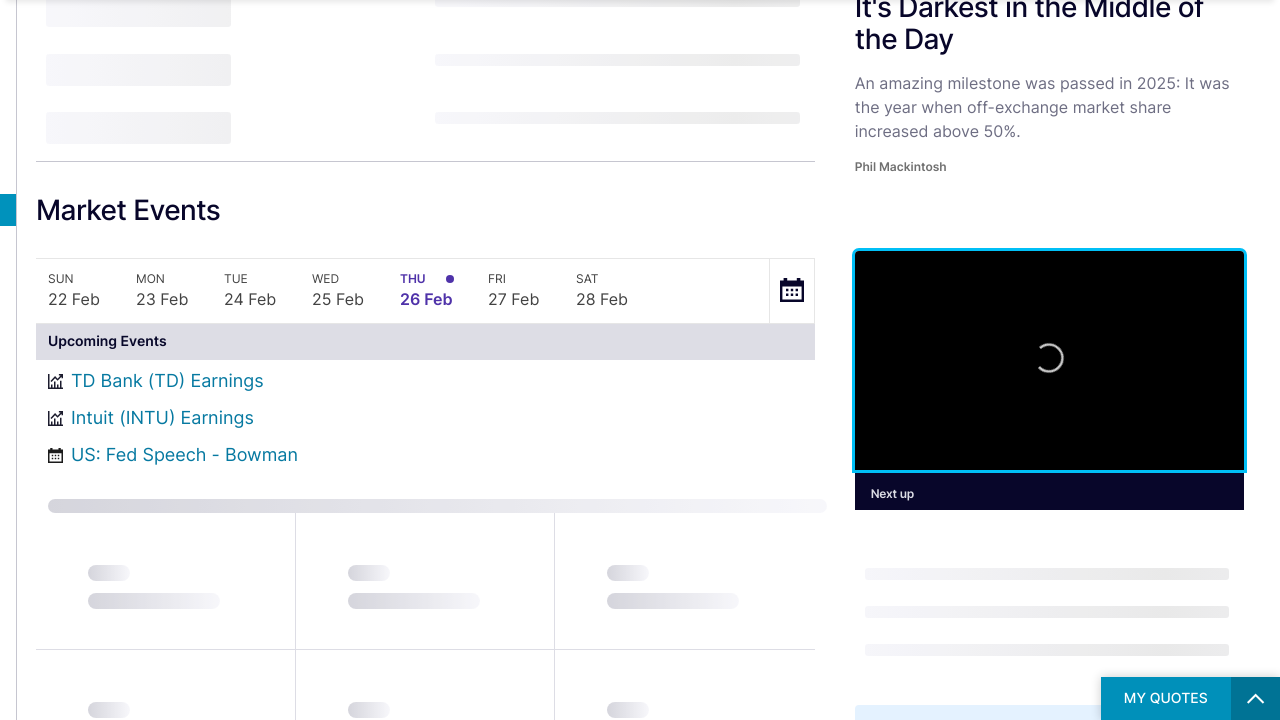